Tests HTML form radio button interactions by navigating to a forms demo page and selecting radio button options for "Milk" and a radio button group.

Starting URL: http://echoecho.com/htmlforms10.htm

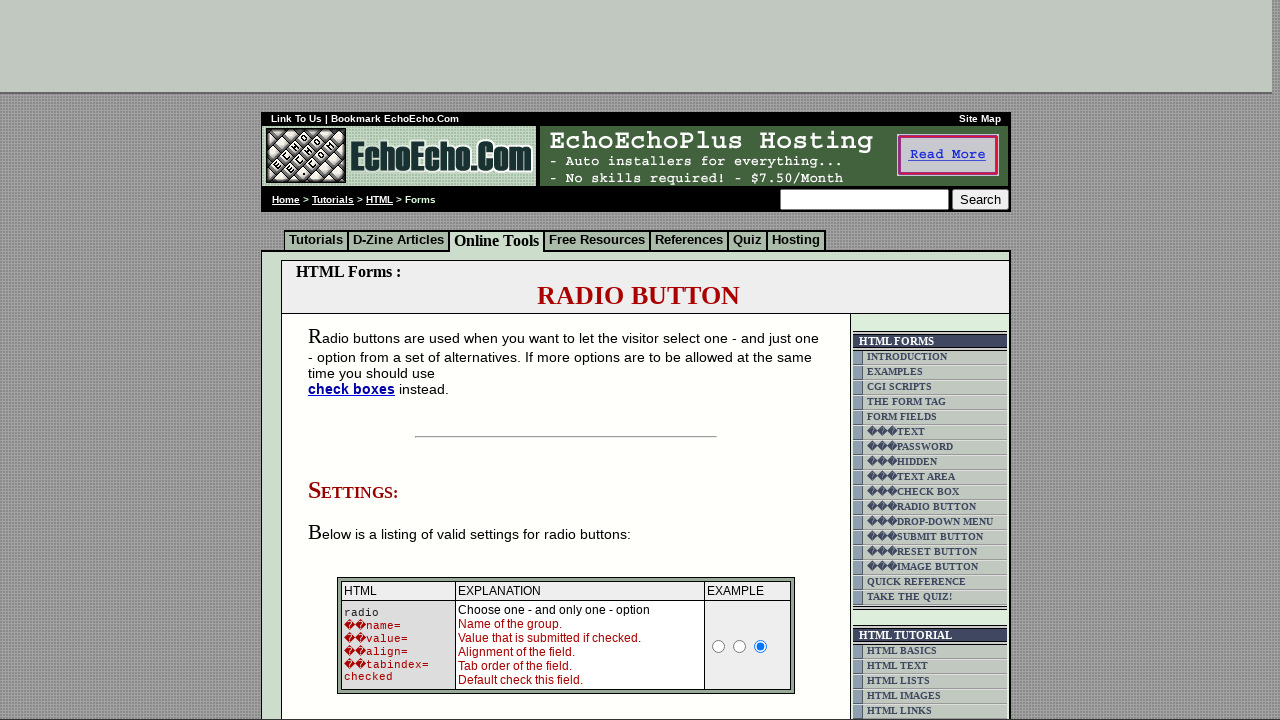

Waited for page to load (domcontentloaded)
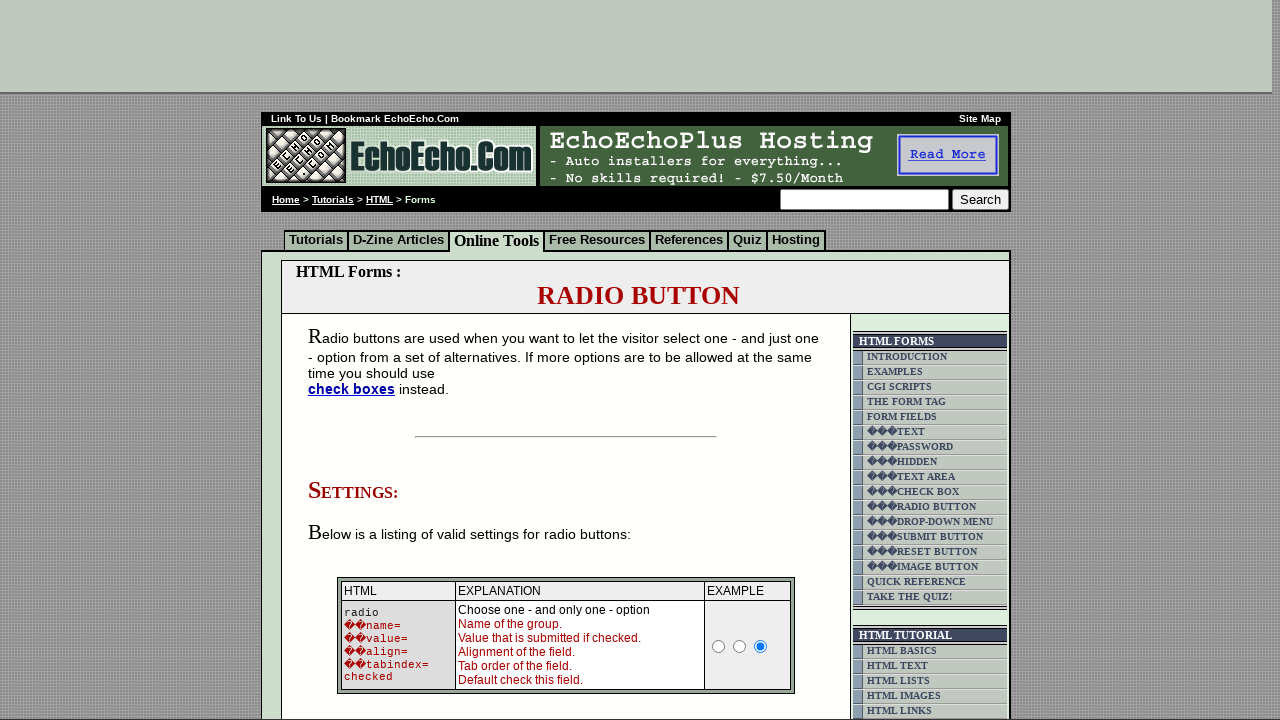

Selected radio button for 'Milk' at (356, 360) on input[type='radio'][value*='Milk']
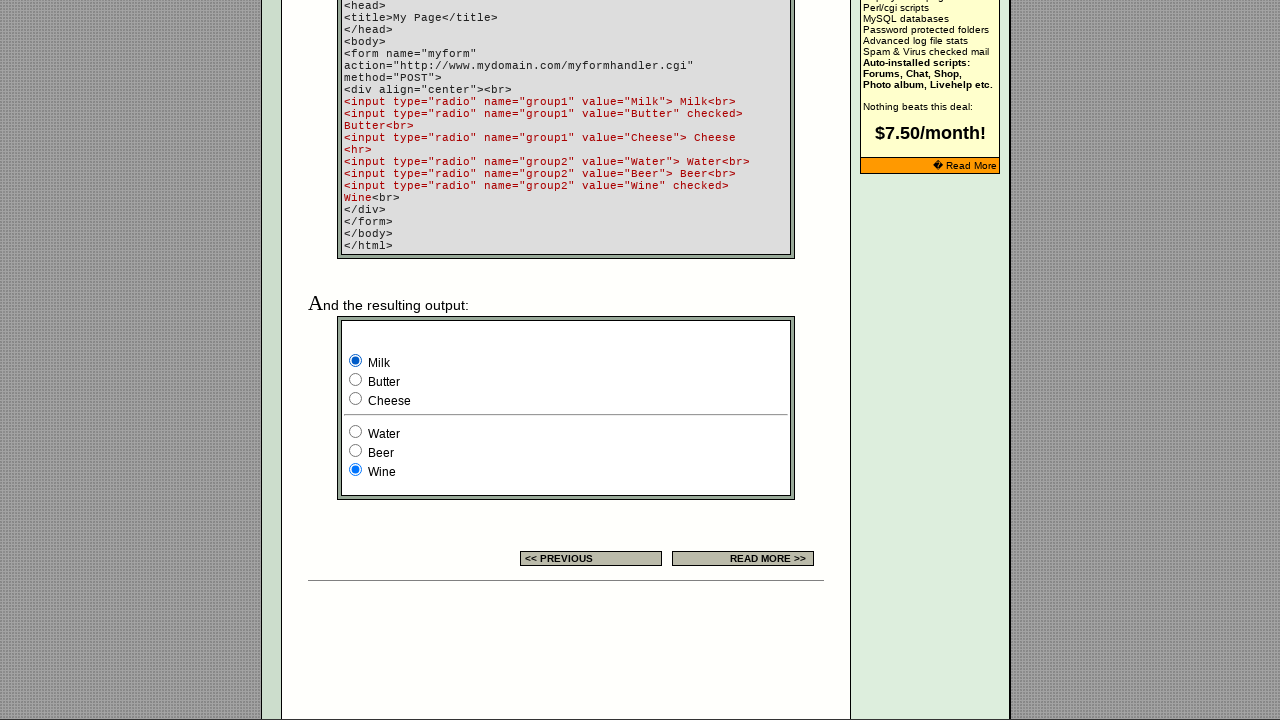

Selected radio button from group for 'Milk' at (356, 360) on input[type='radio'][value*='Milk']
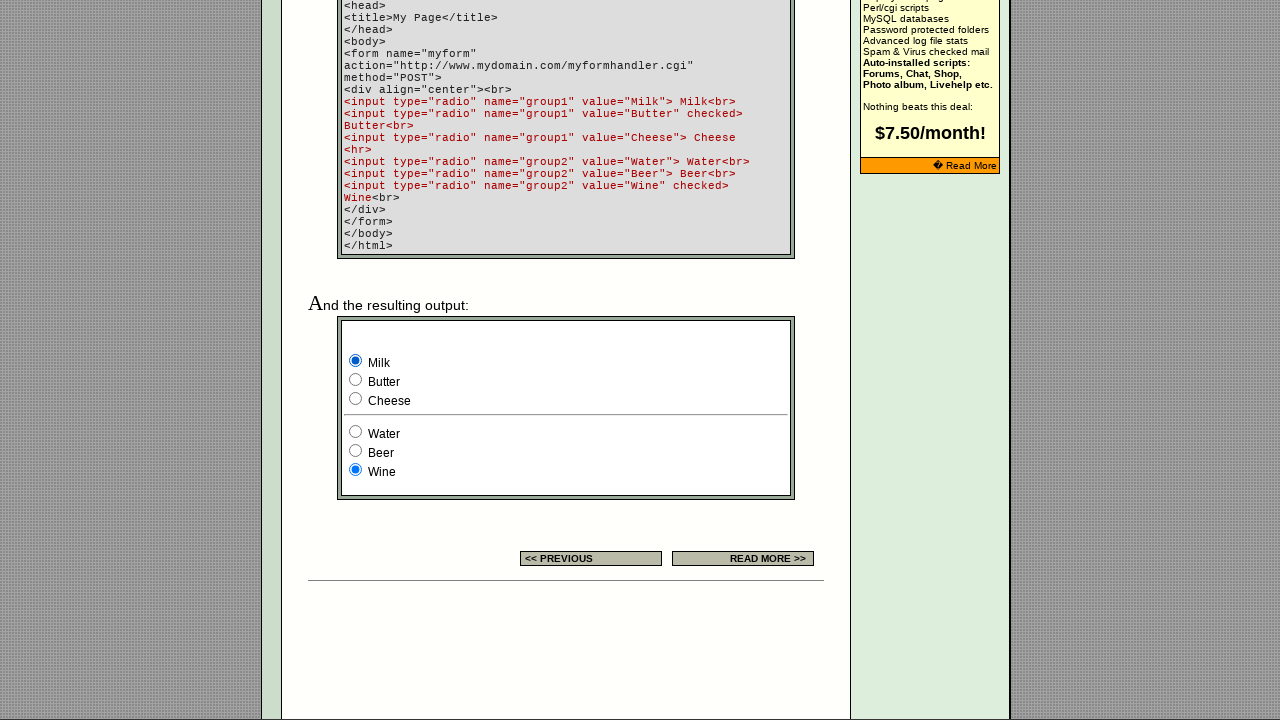

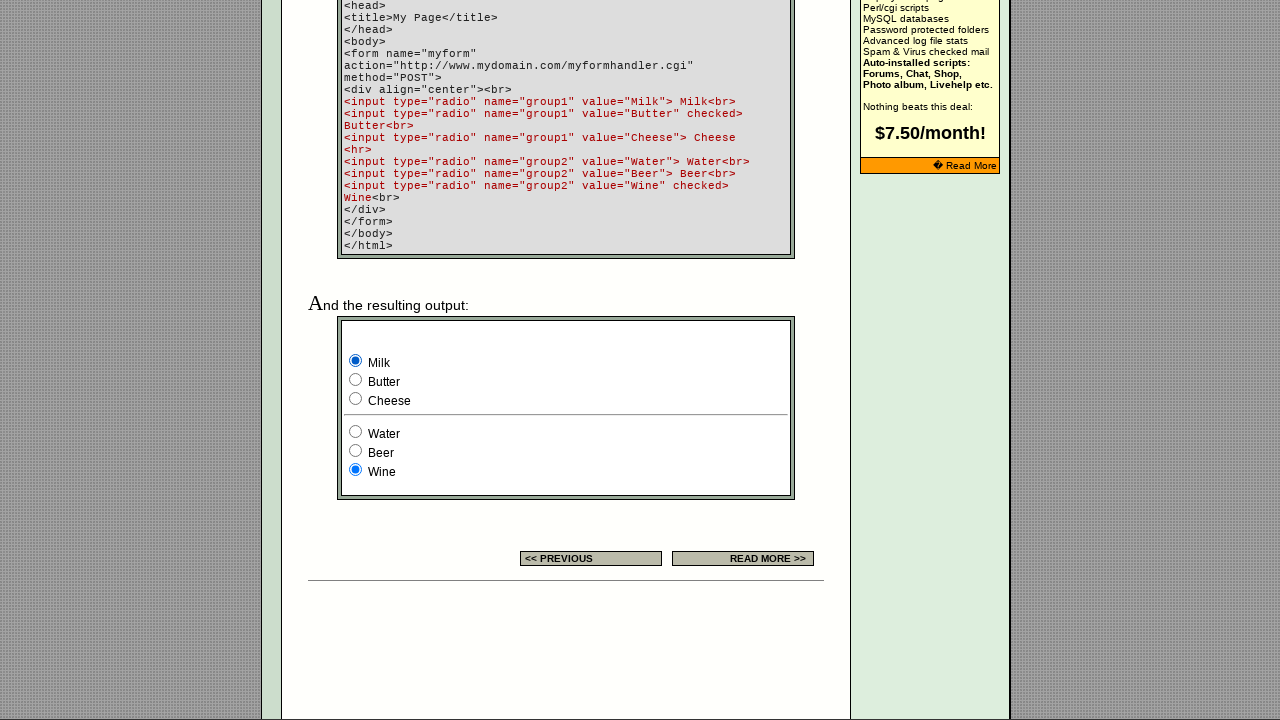